Tests alert handling functionality by entering a name, triggering different types of alerts (standard and confirmation), and interacting with them

Starting URL: https://rahulshettyacademy.com/AutomationPractice/

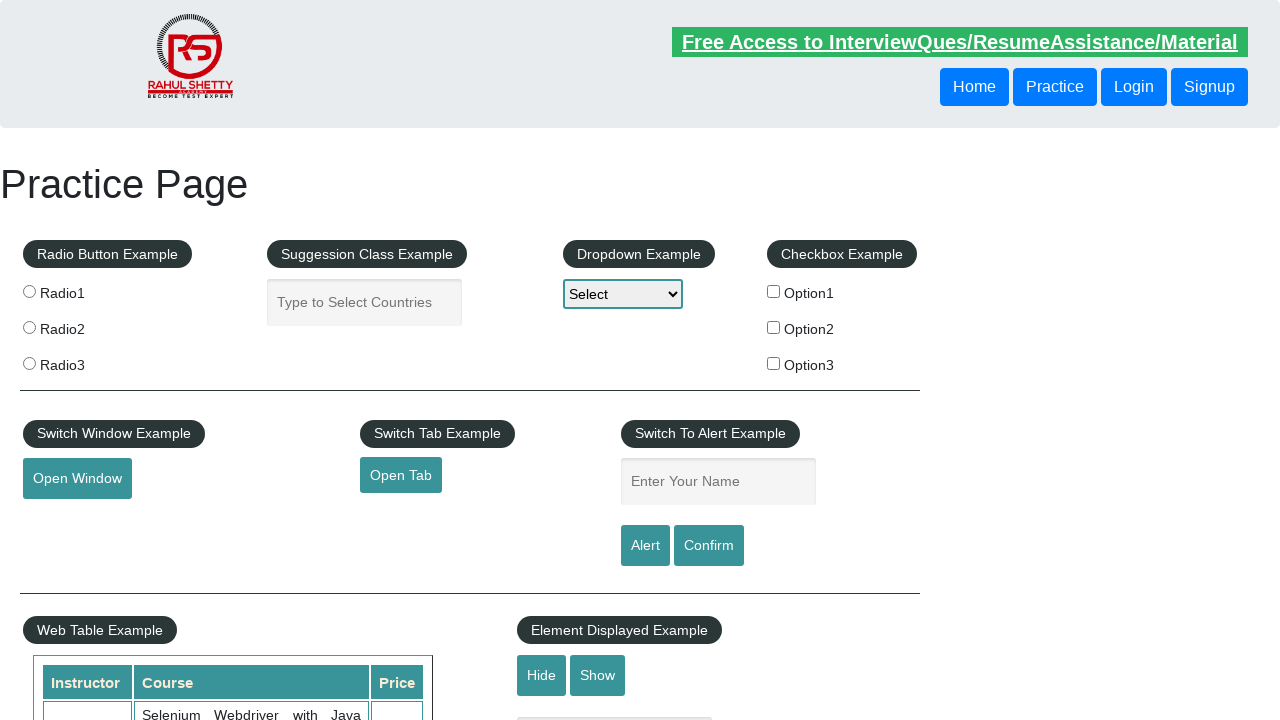

Entered name 'Shabaz' in the text field on #name
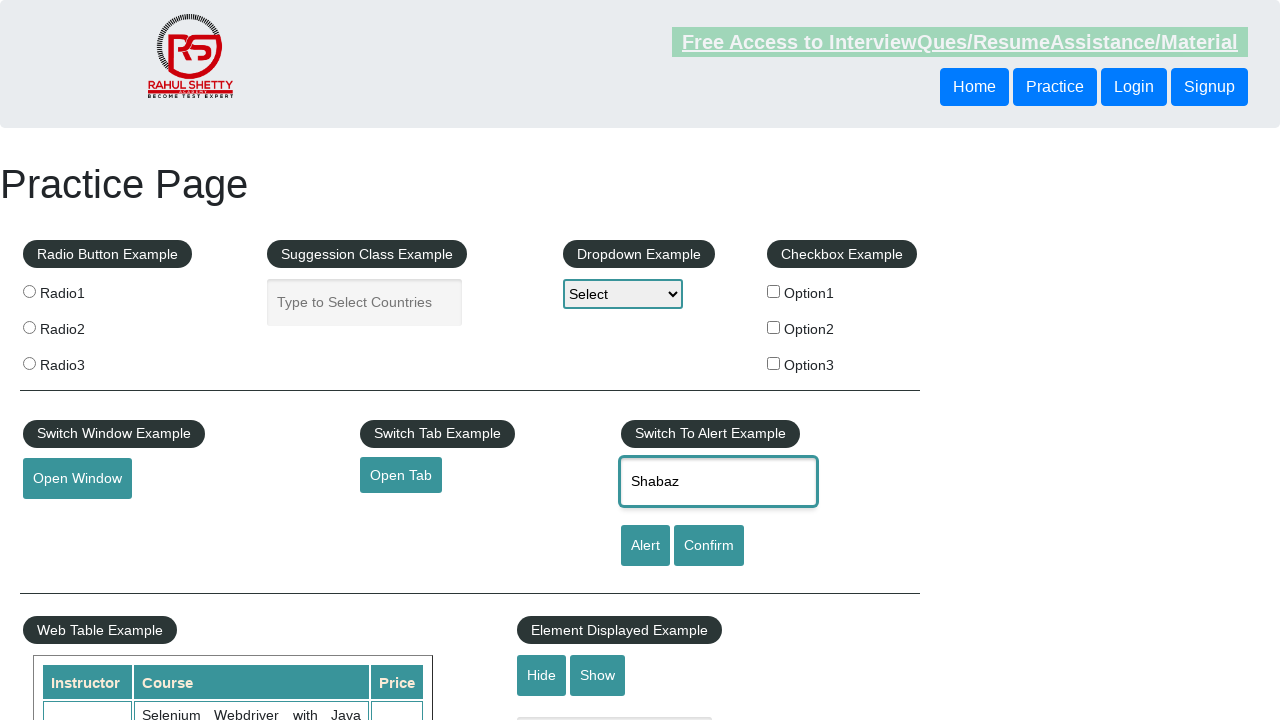

Clicked alert button to trigger standard alert at (645, 546) on #alertbtn
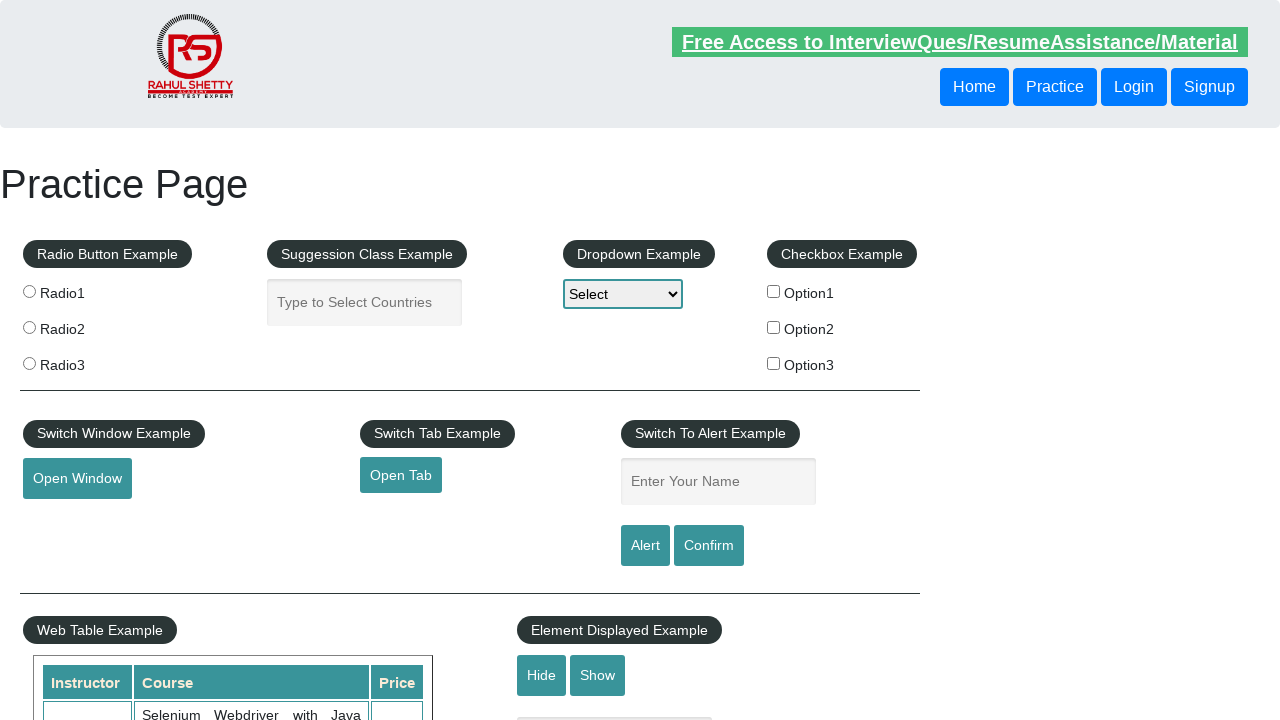

Set up dialog handler to accept standard alert
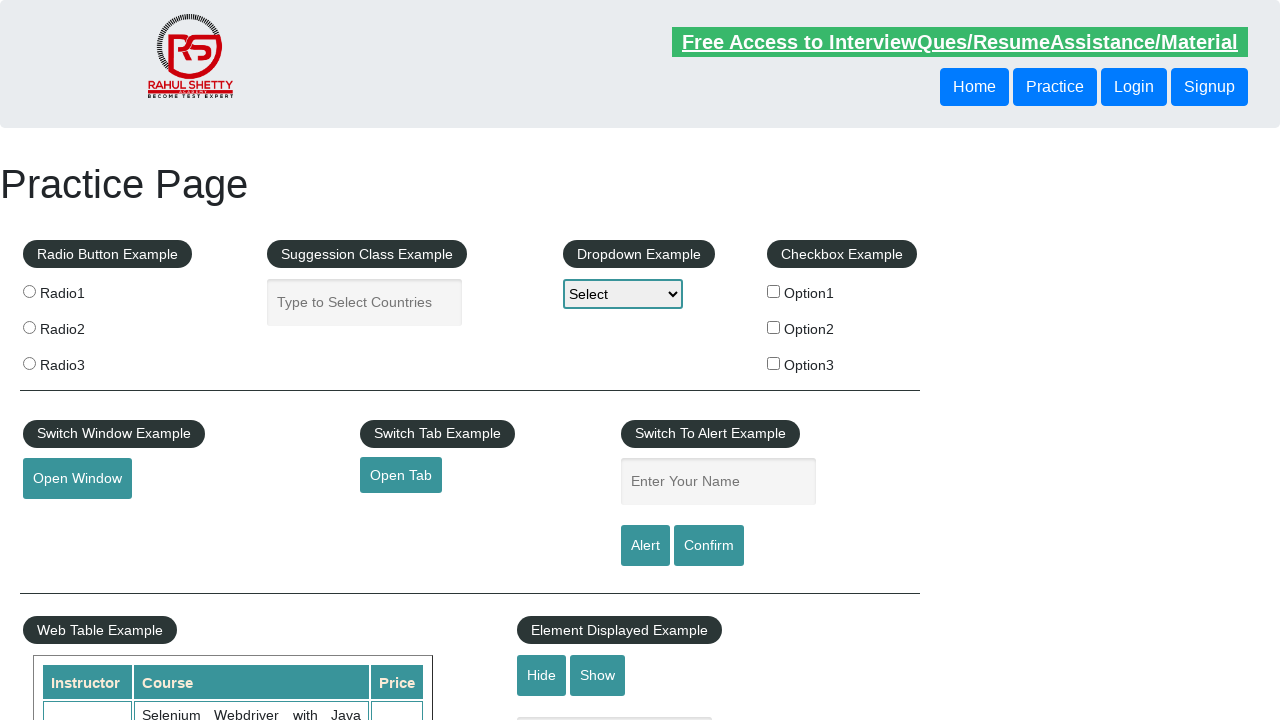

Waited for alert handling to complete
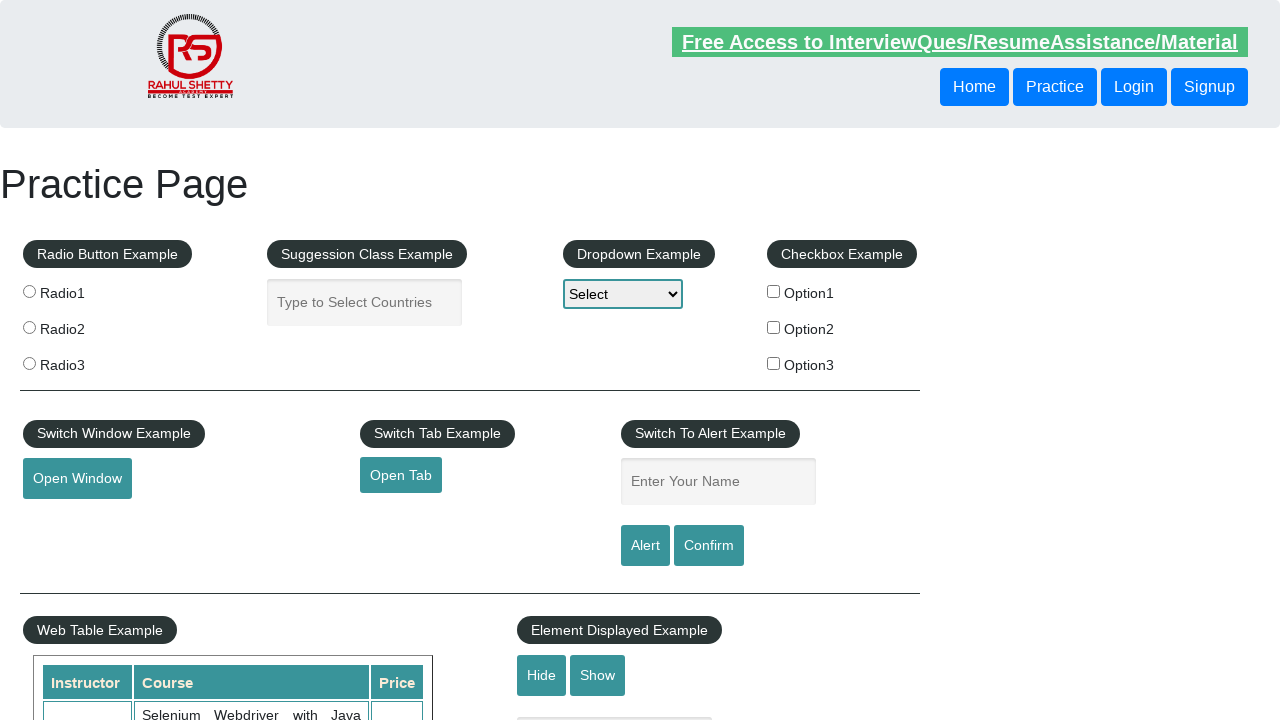

Clicked confirm button to trigger confirmation alert at (709, 546) on #confirmbtn
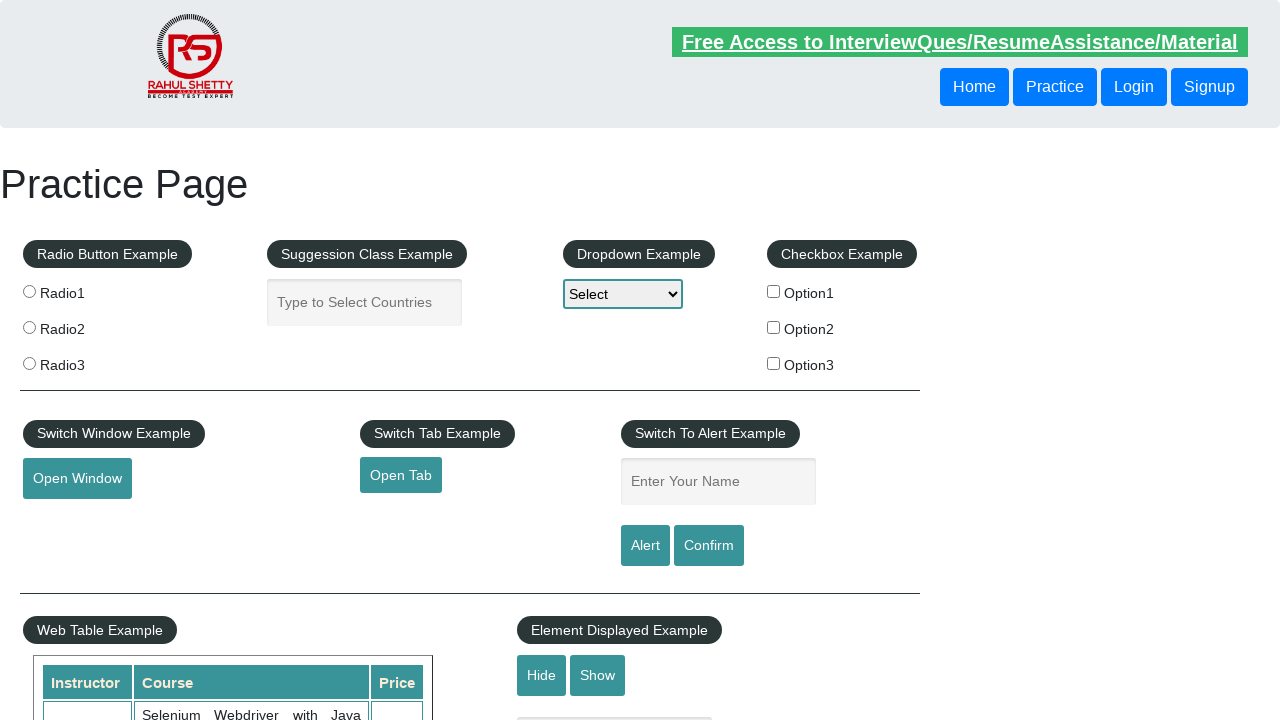

Set up dialog handler to dismiss confirmation alert
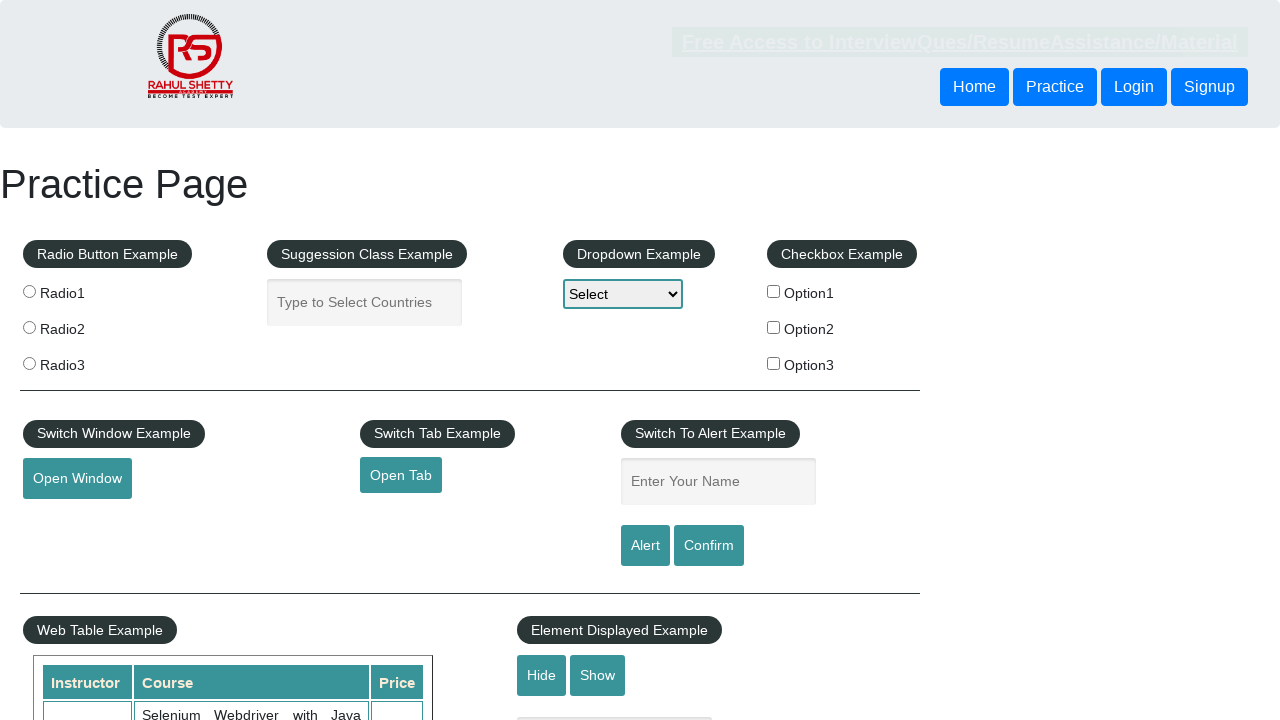

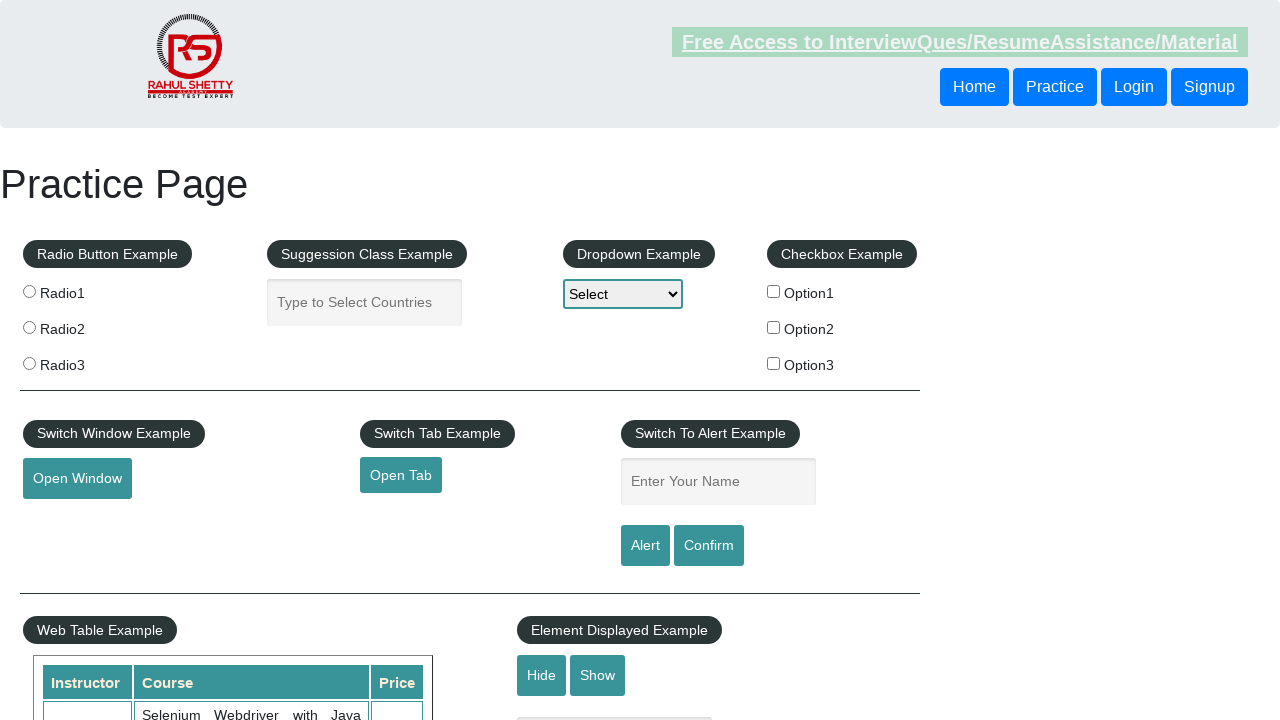